Tests intermediate automation elements including clicking various links, filling a contact form, selecting radio buttons and checkboxes, and interacting with dropdown and tabs

Starting URL: https://ultimateqa.com/simple-html-elements-for-automation/

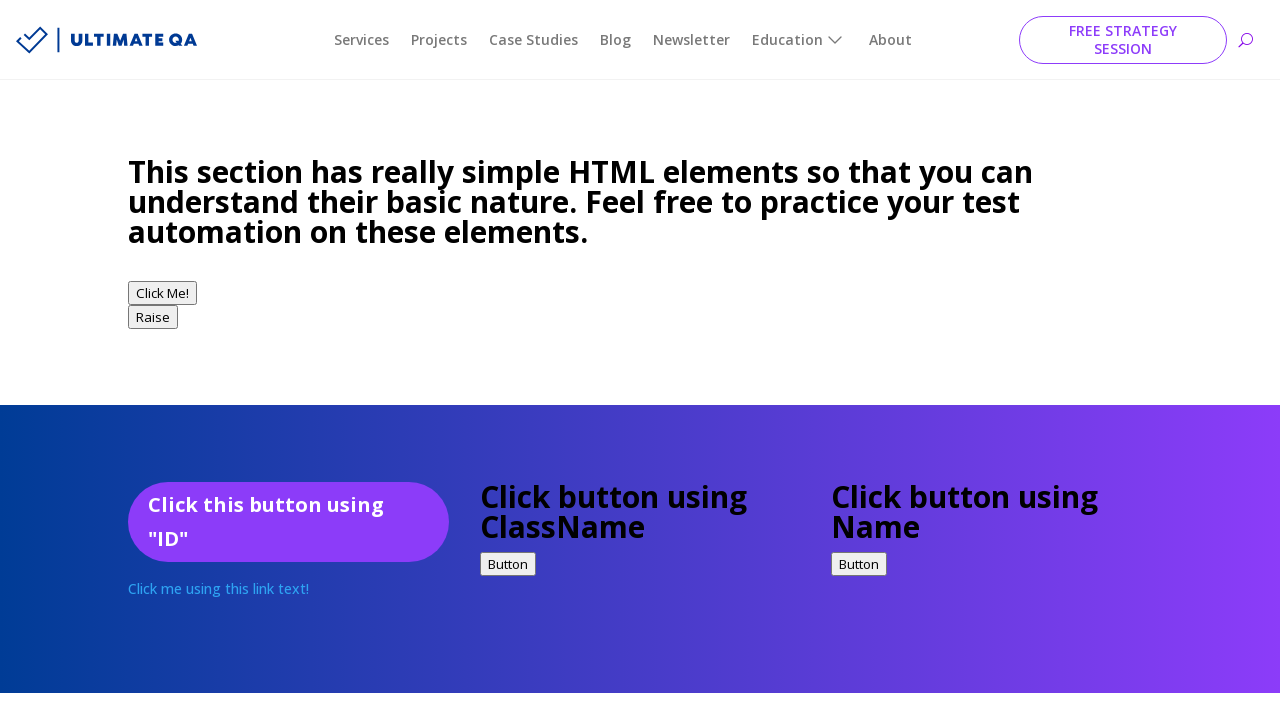

Clicked CTA button using complex CSS selector at (288, 361) on #post-909 >> div.et_pb_button_wrapper >> a
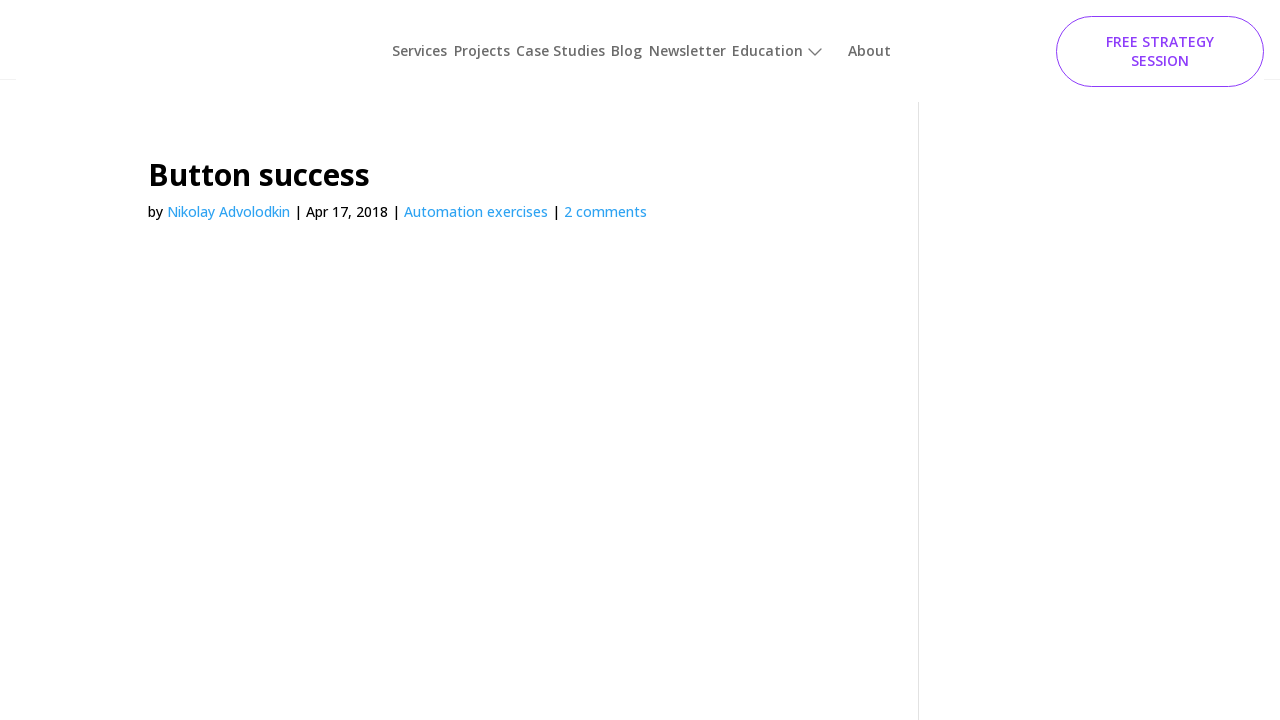

Navigated back to previous page
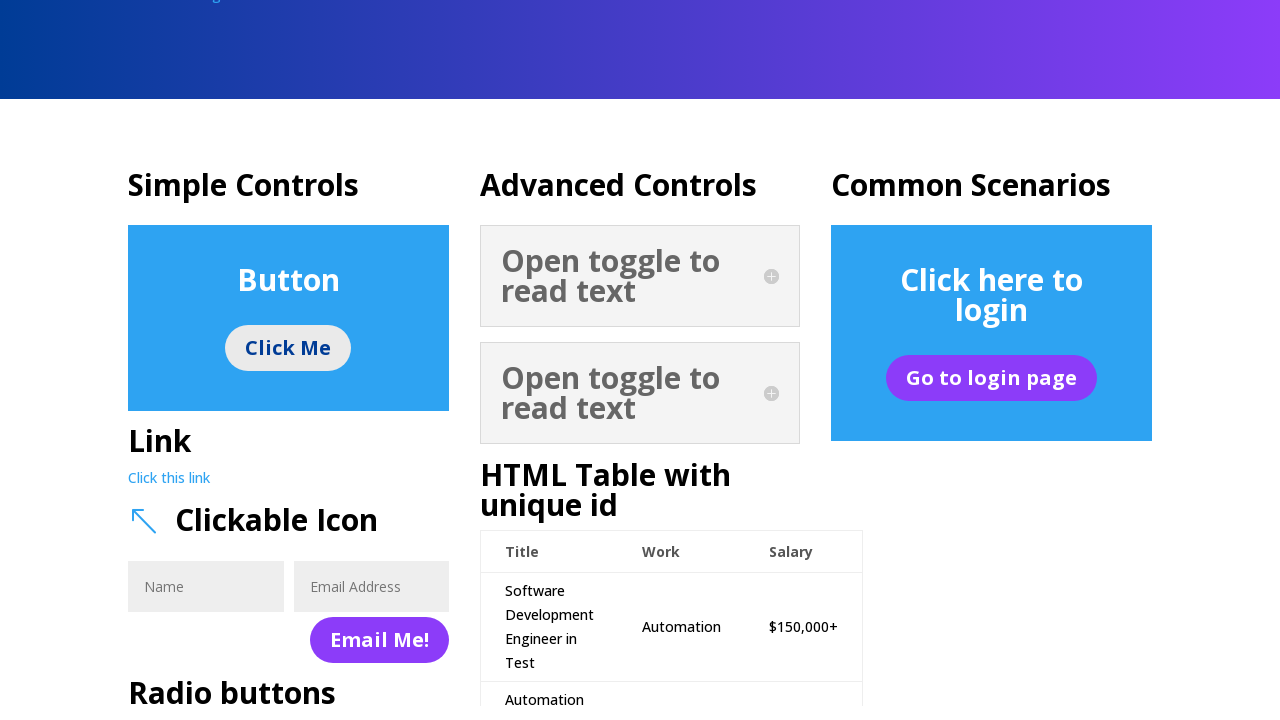

Clicked simple elements link at (169, 492) on #simpleElementsLink
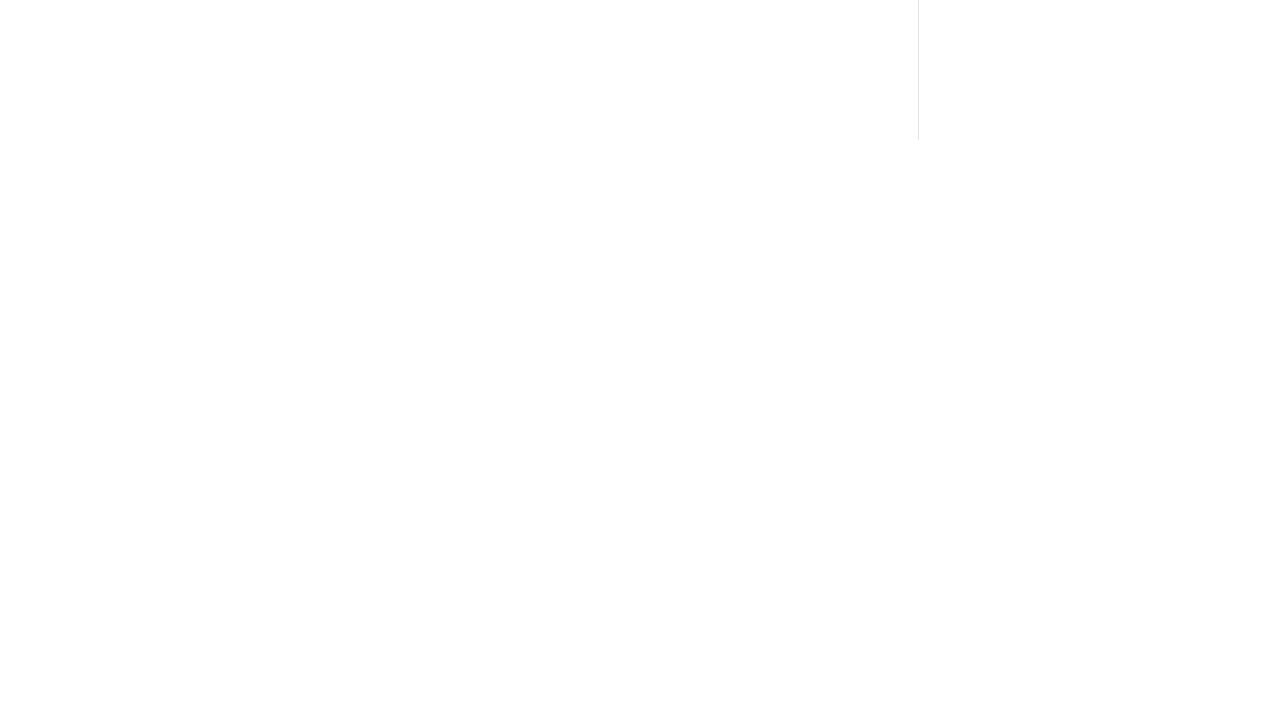

Navigated back to previous page
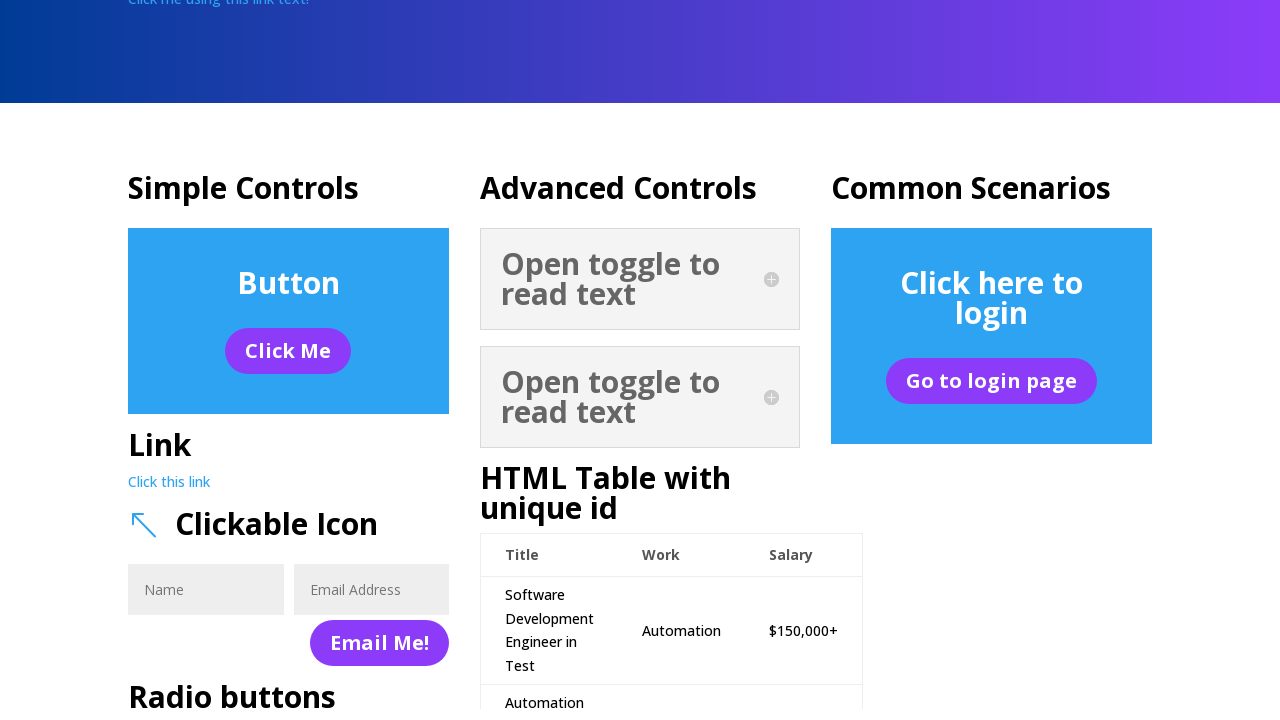

Clicked clickable icon link at (276, 535) on text=Clickable Icon
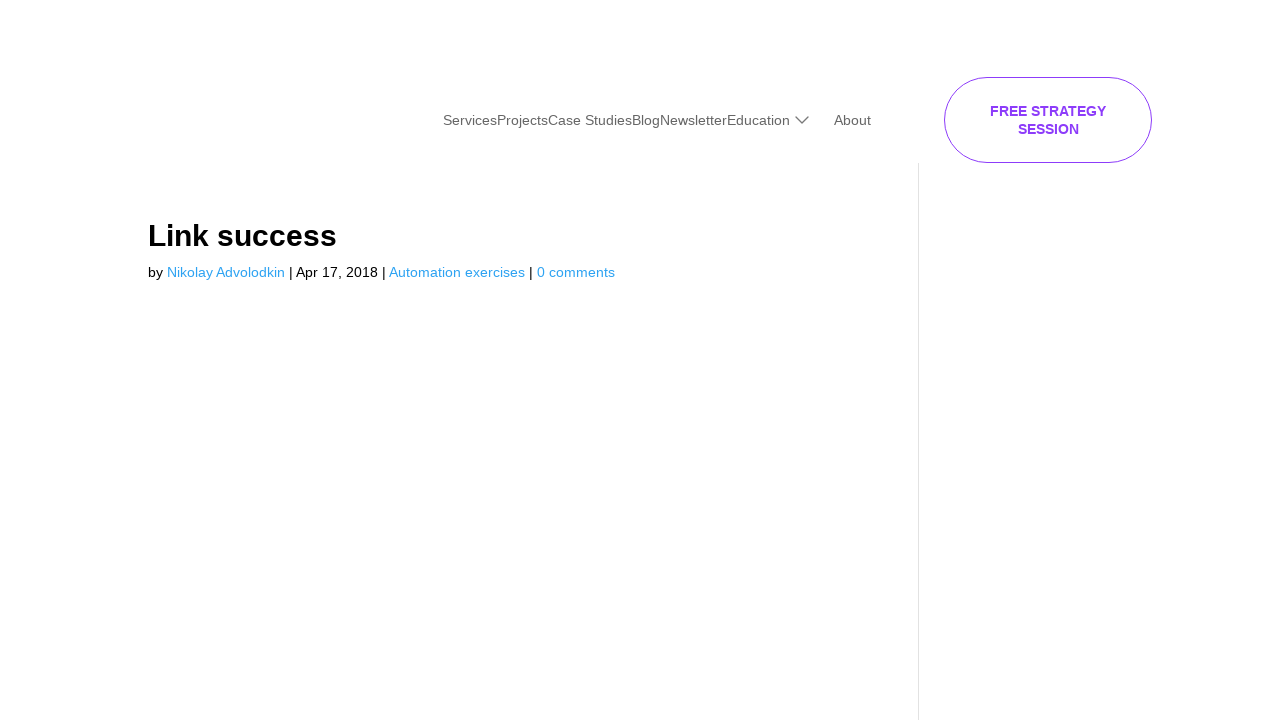

Navigated back to previous page
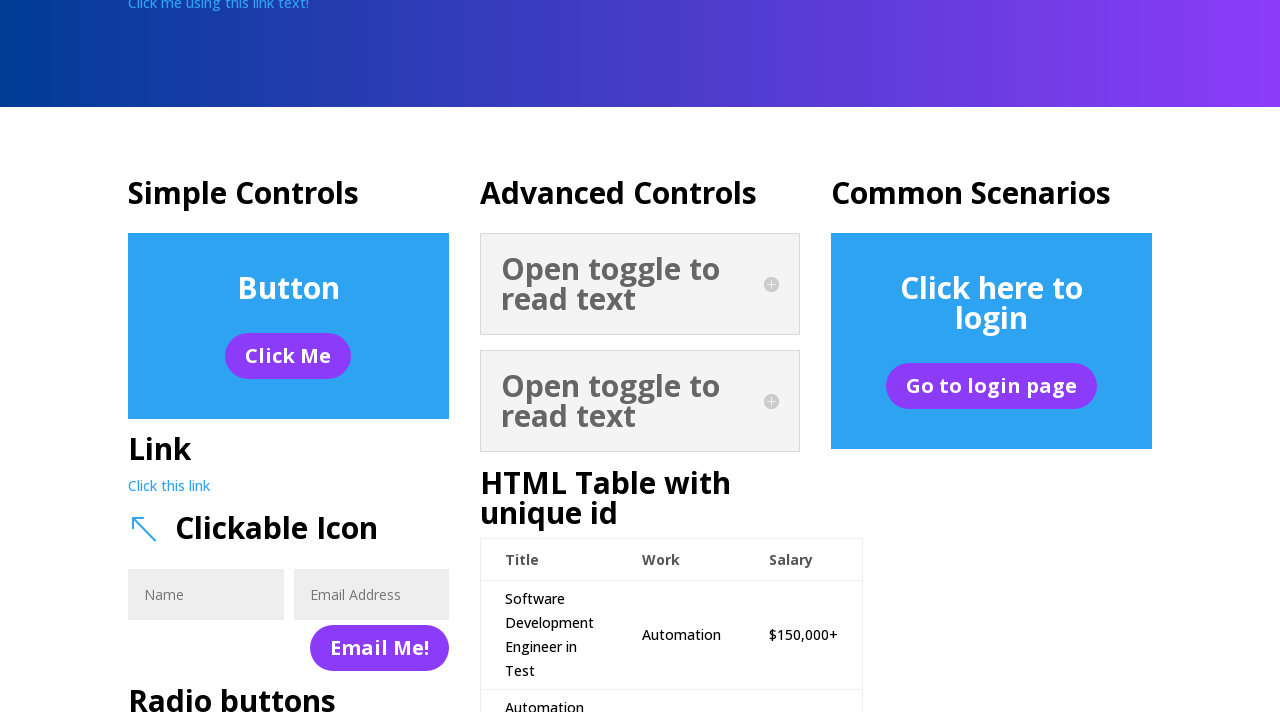

Clicked span element via navigating structure at (144, 537) on div.et_pb_blurb_content >> a >> span >> span
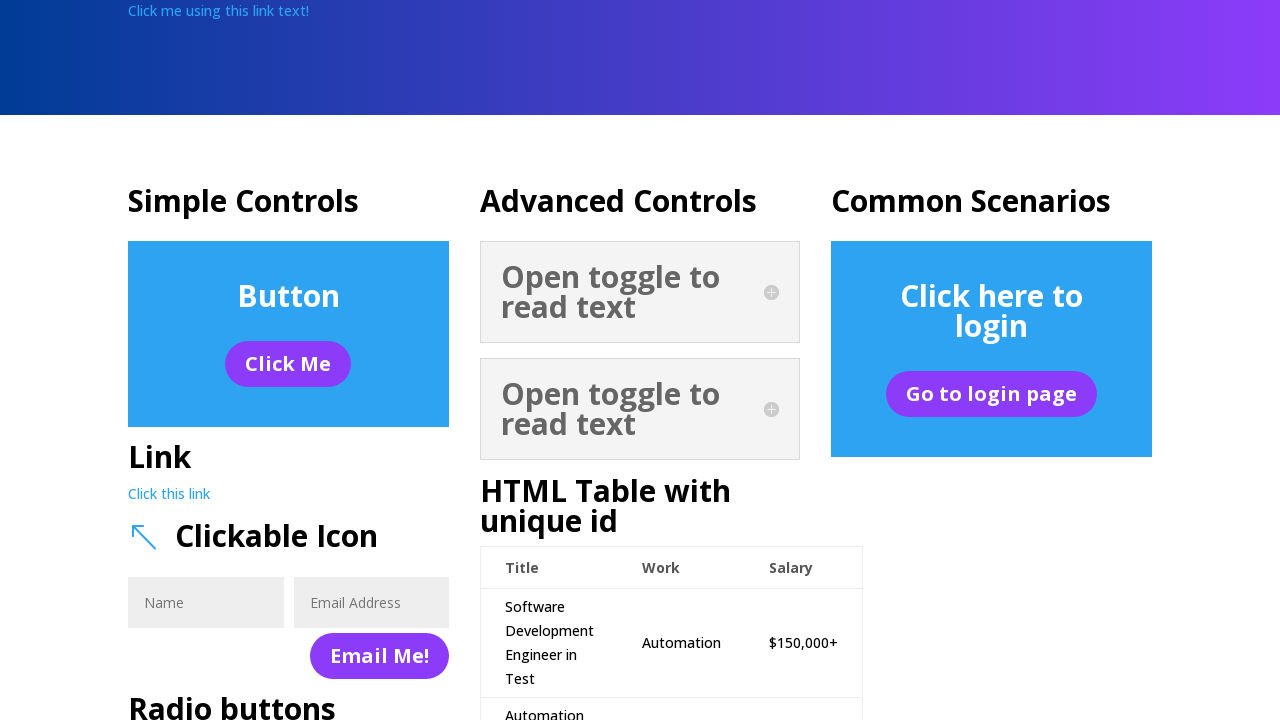

Navigated back to previous page
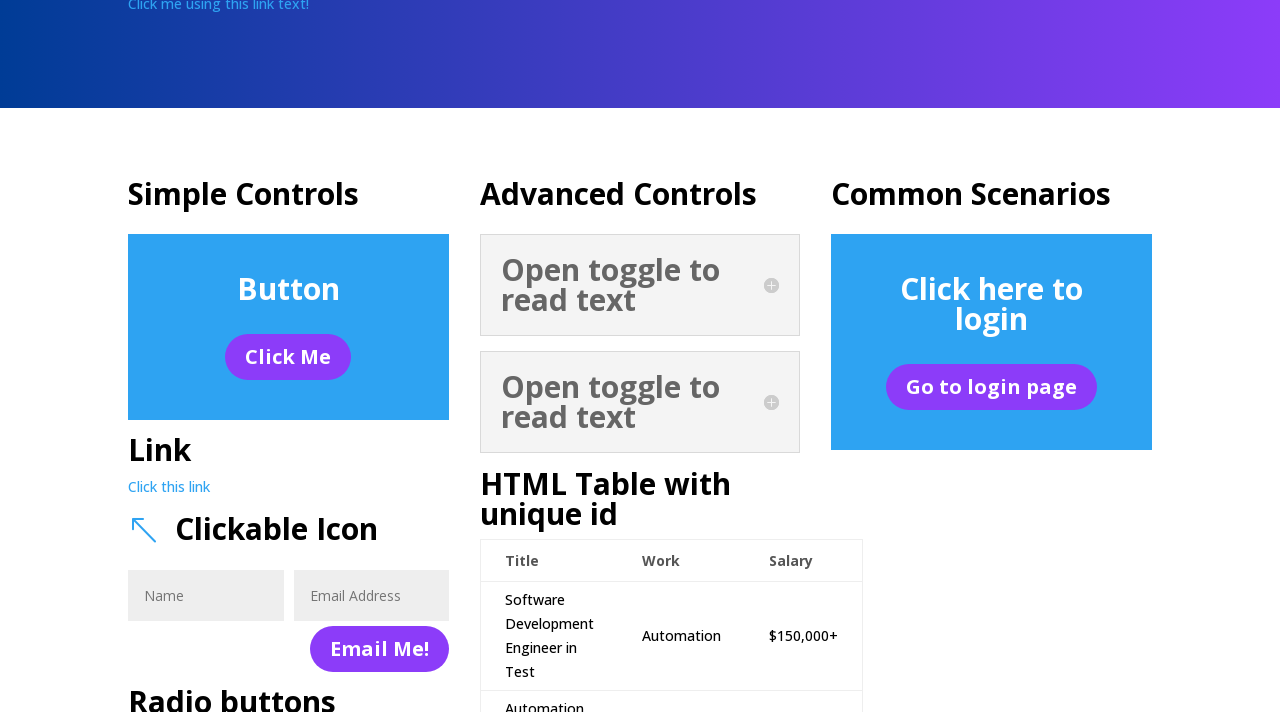

Filled contact form name field with 'Hello' on #et_pb_contact_name_0
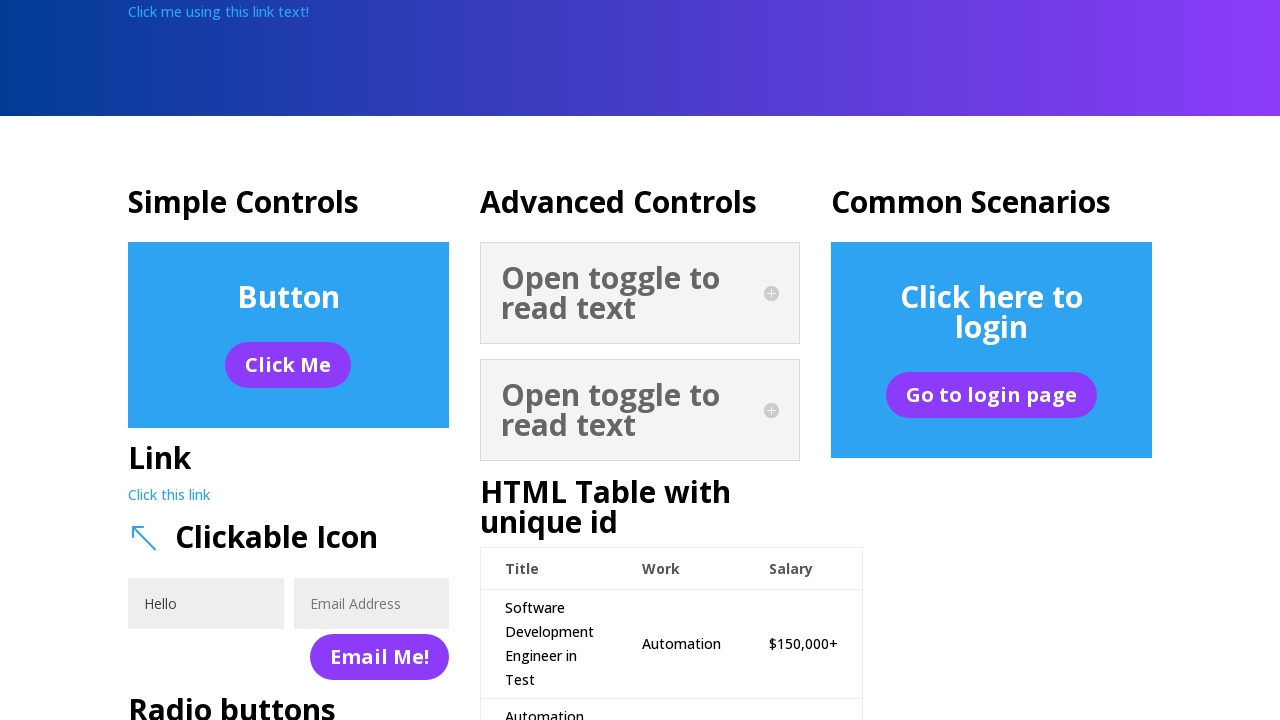

Filled contact form email field with 'bb@cya.bye' on #et_pb_contact_email_0
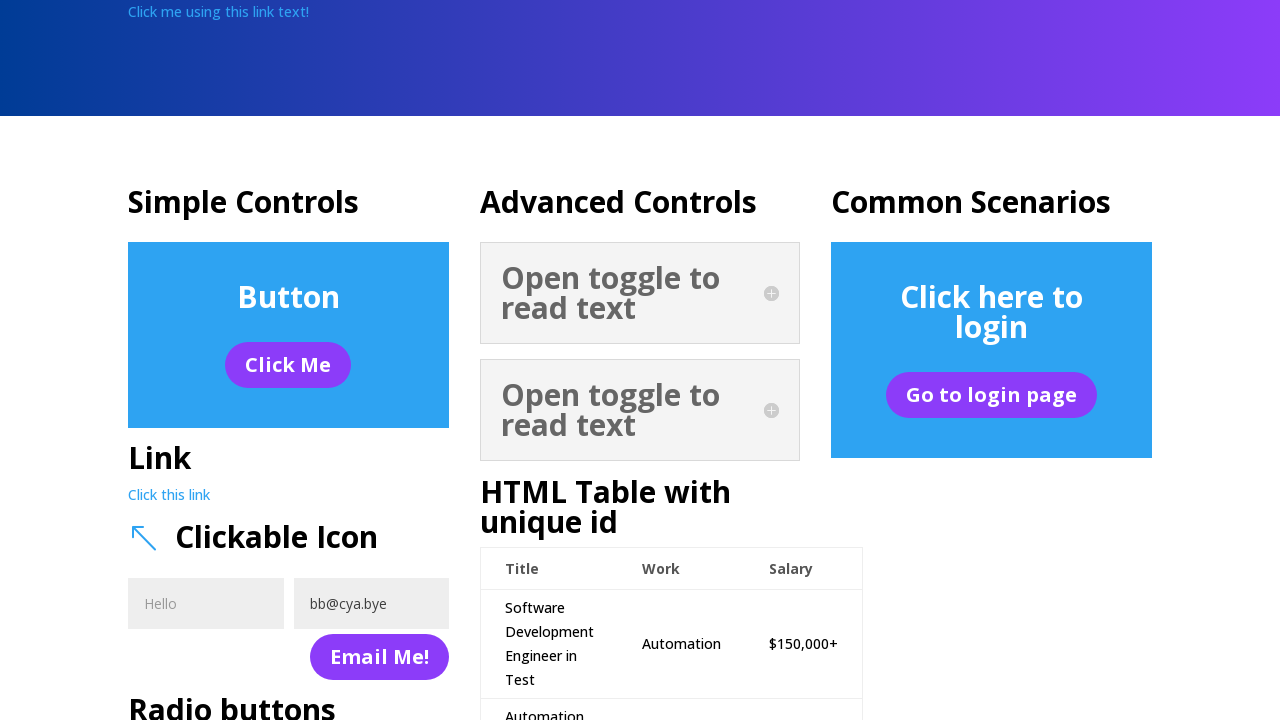

Clicked submit button to submit contact form at (379, 657) on [name='et_builder_submit_button']
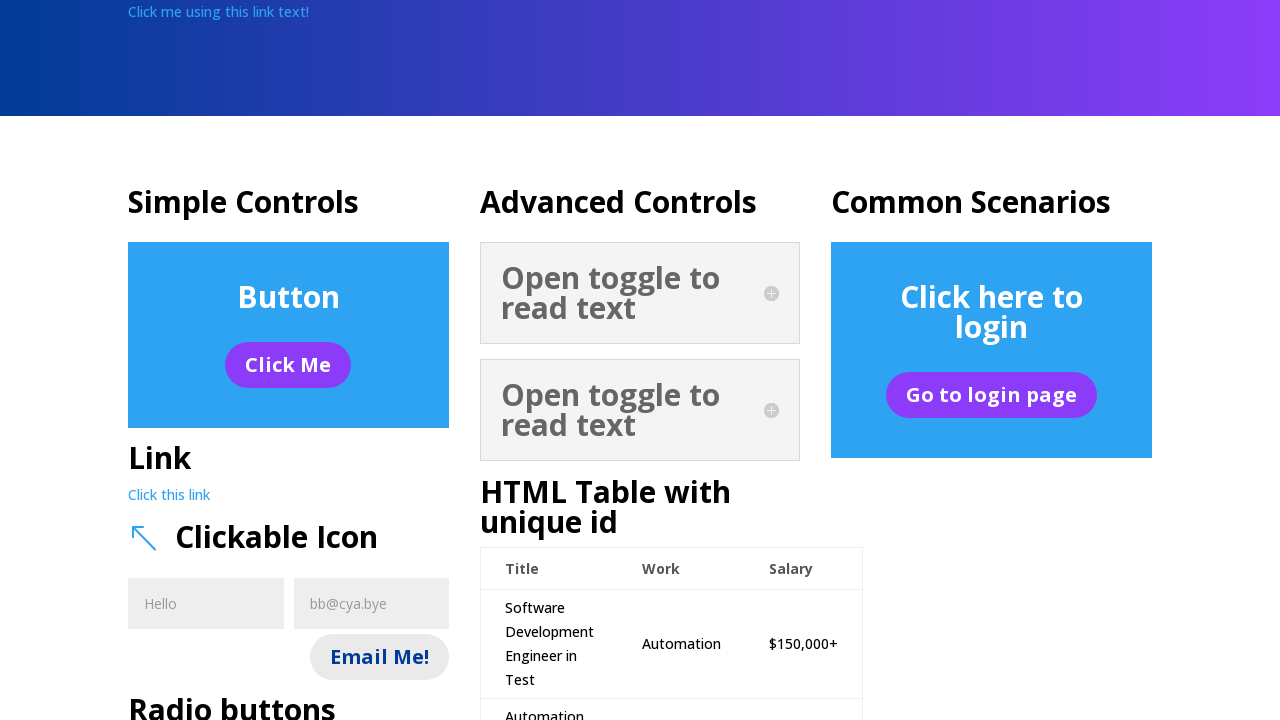

Waited 2000ms for form submission to complete
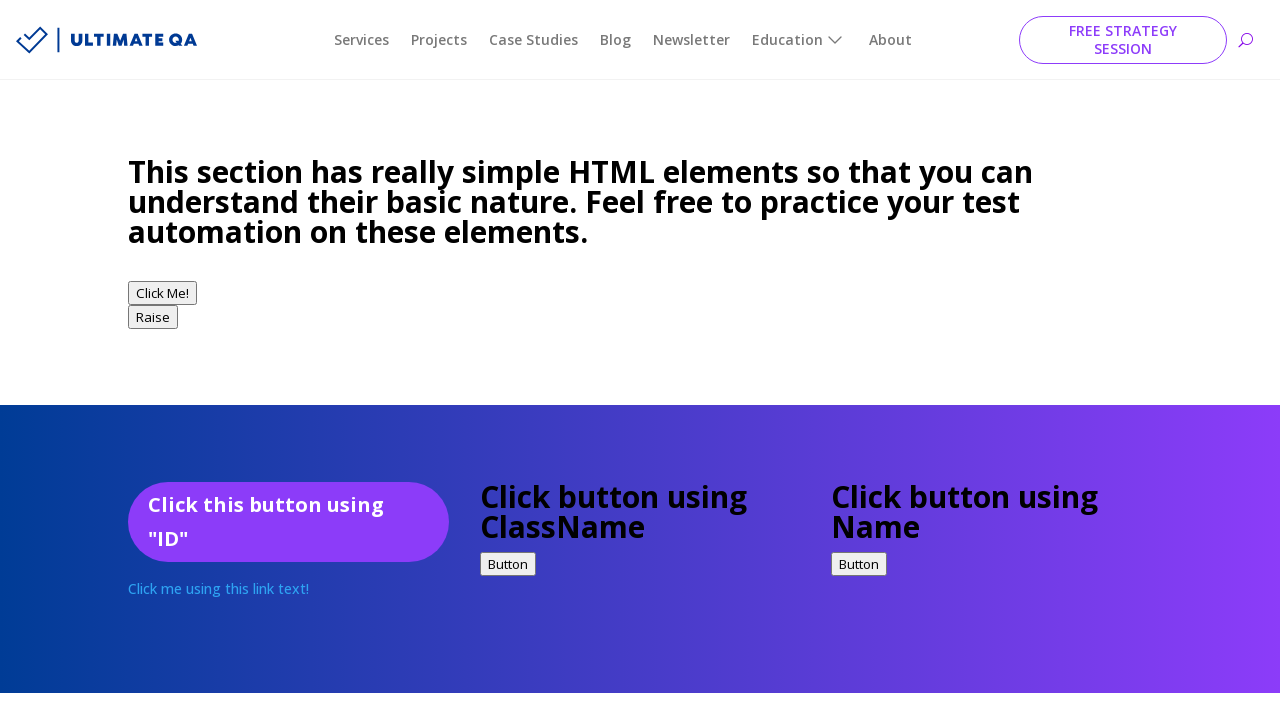

Selected 'other' radio button option at (140, 361) on input[type='radio'][value='other']
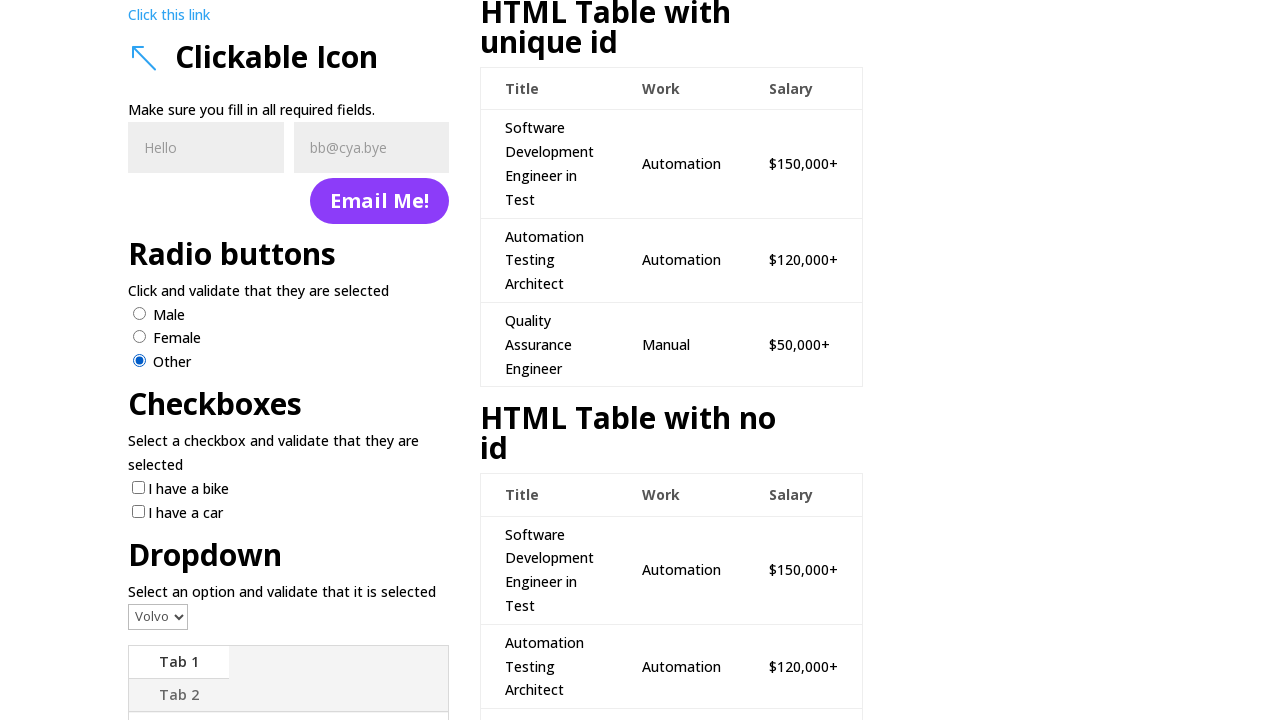

Clicked vehicle checkbox option at (138, 487) on [name='vehicle']
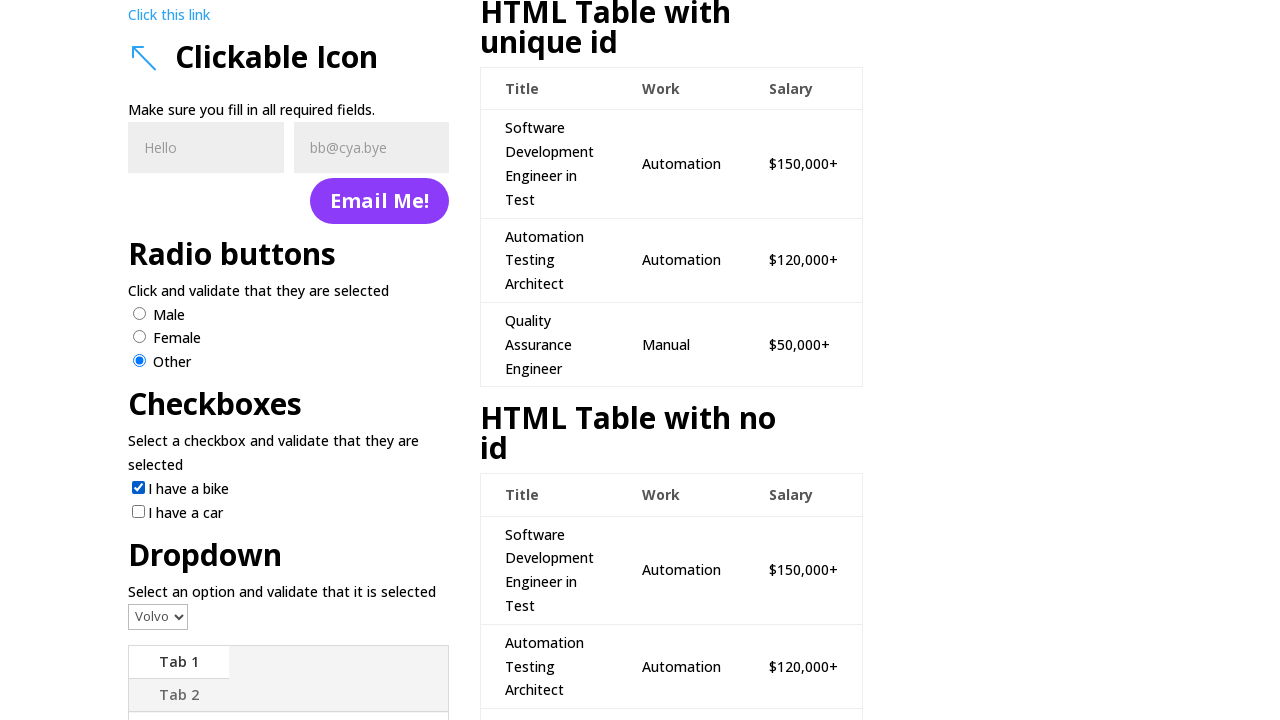

Selected 'saab' from dropdown on select
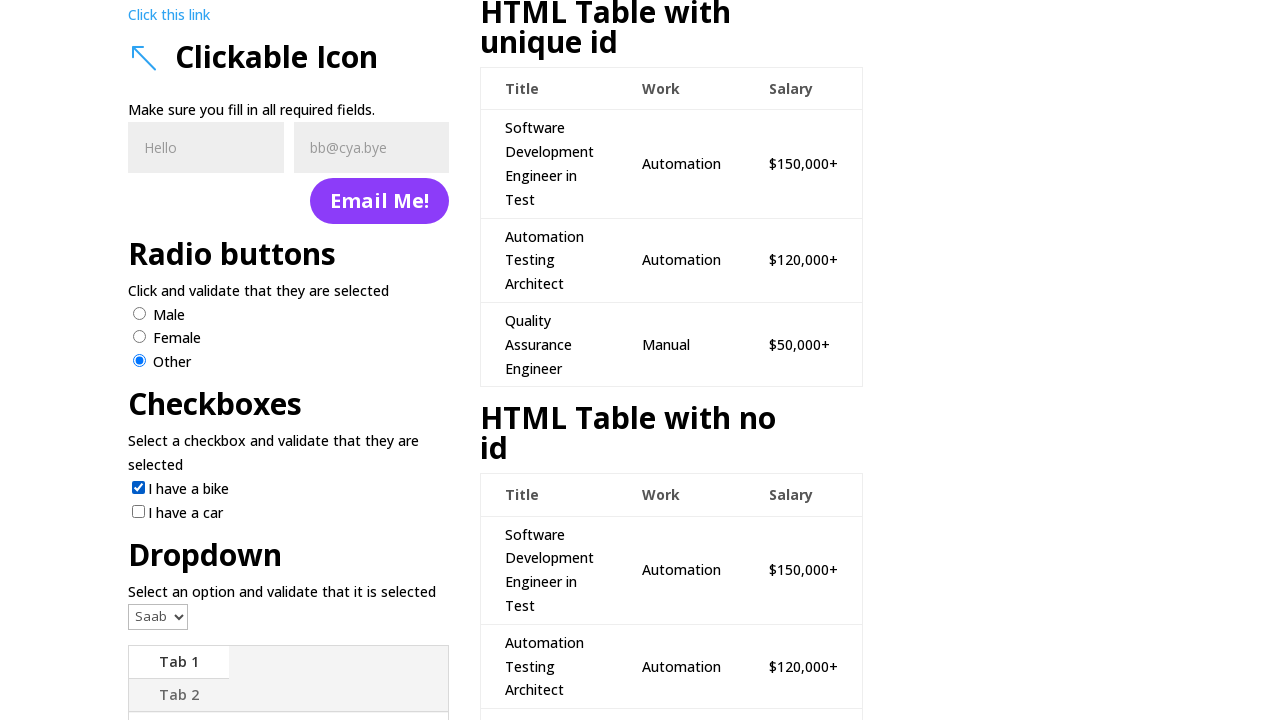

Clicked Tab 2 at (179, 695) on text=Tab 2
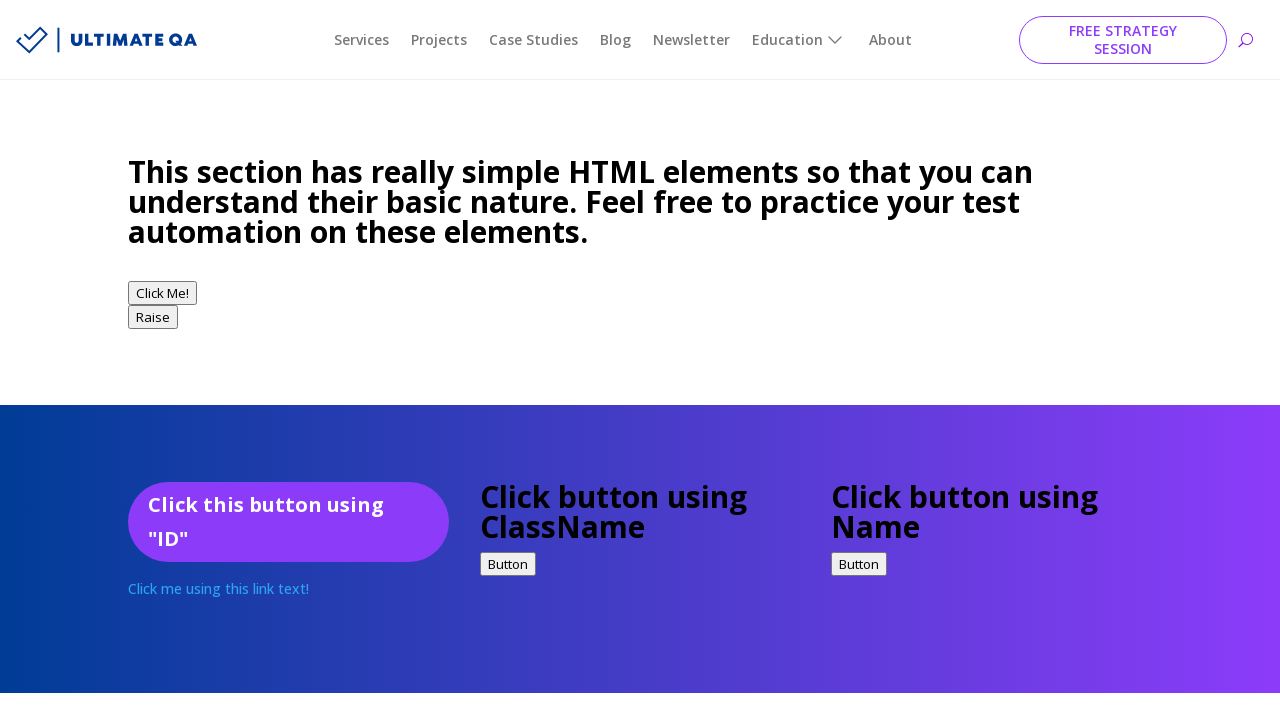

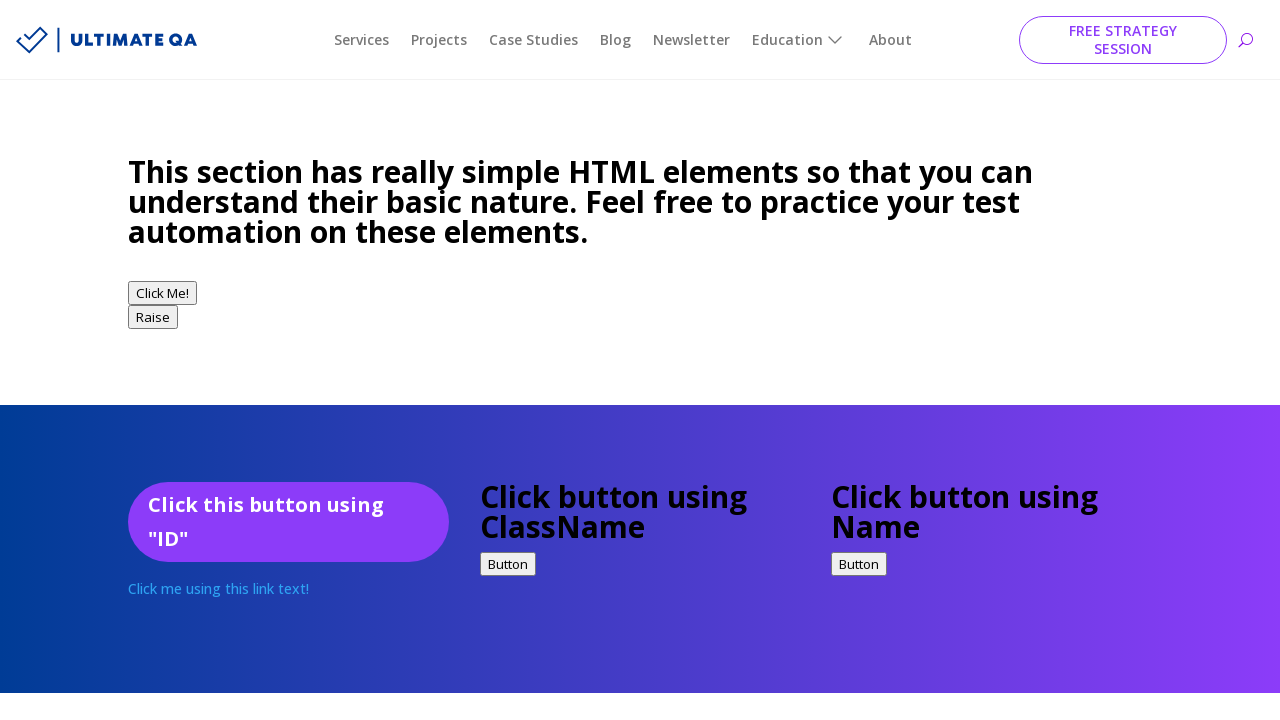